Navigates to a test automation practice site and uses JavaScript execution to zoom the page to 50% scale.

Starting URL: https://testautomationpractice.blogspot.com

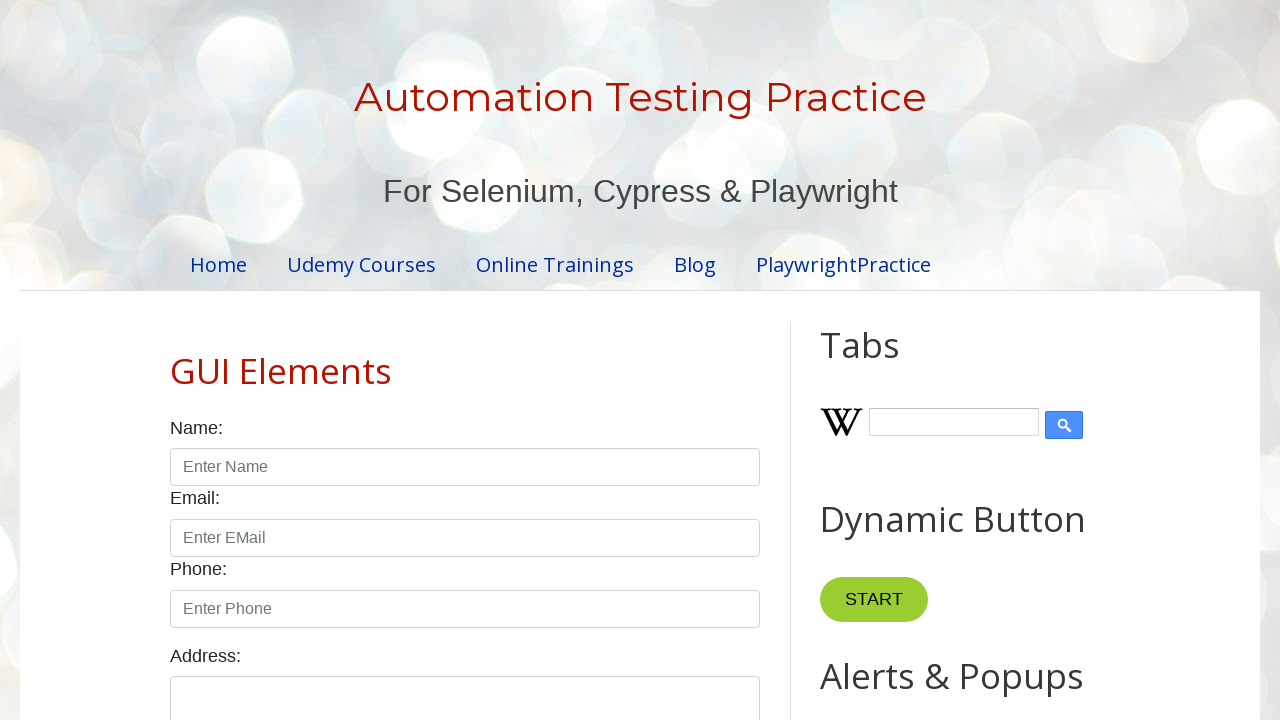

Navigated to test automation practice site
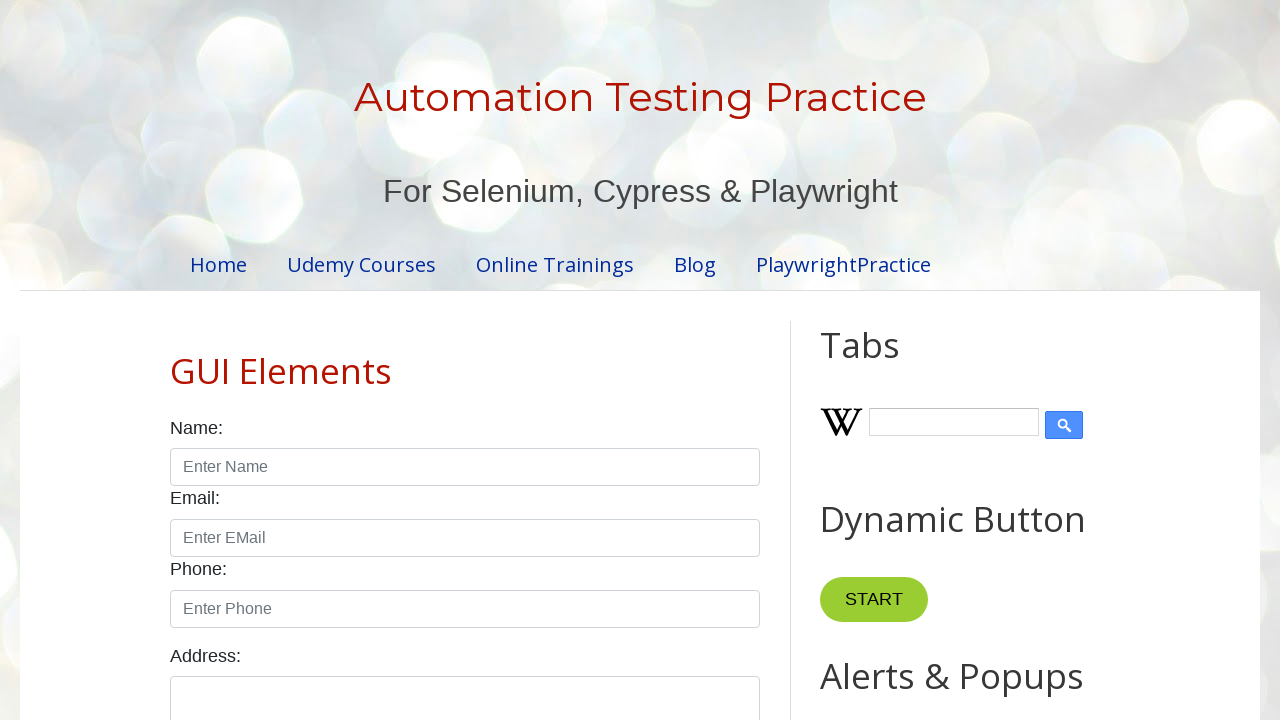

Set viewport to 1920x1080
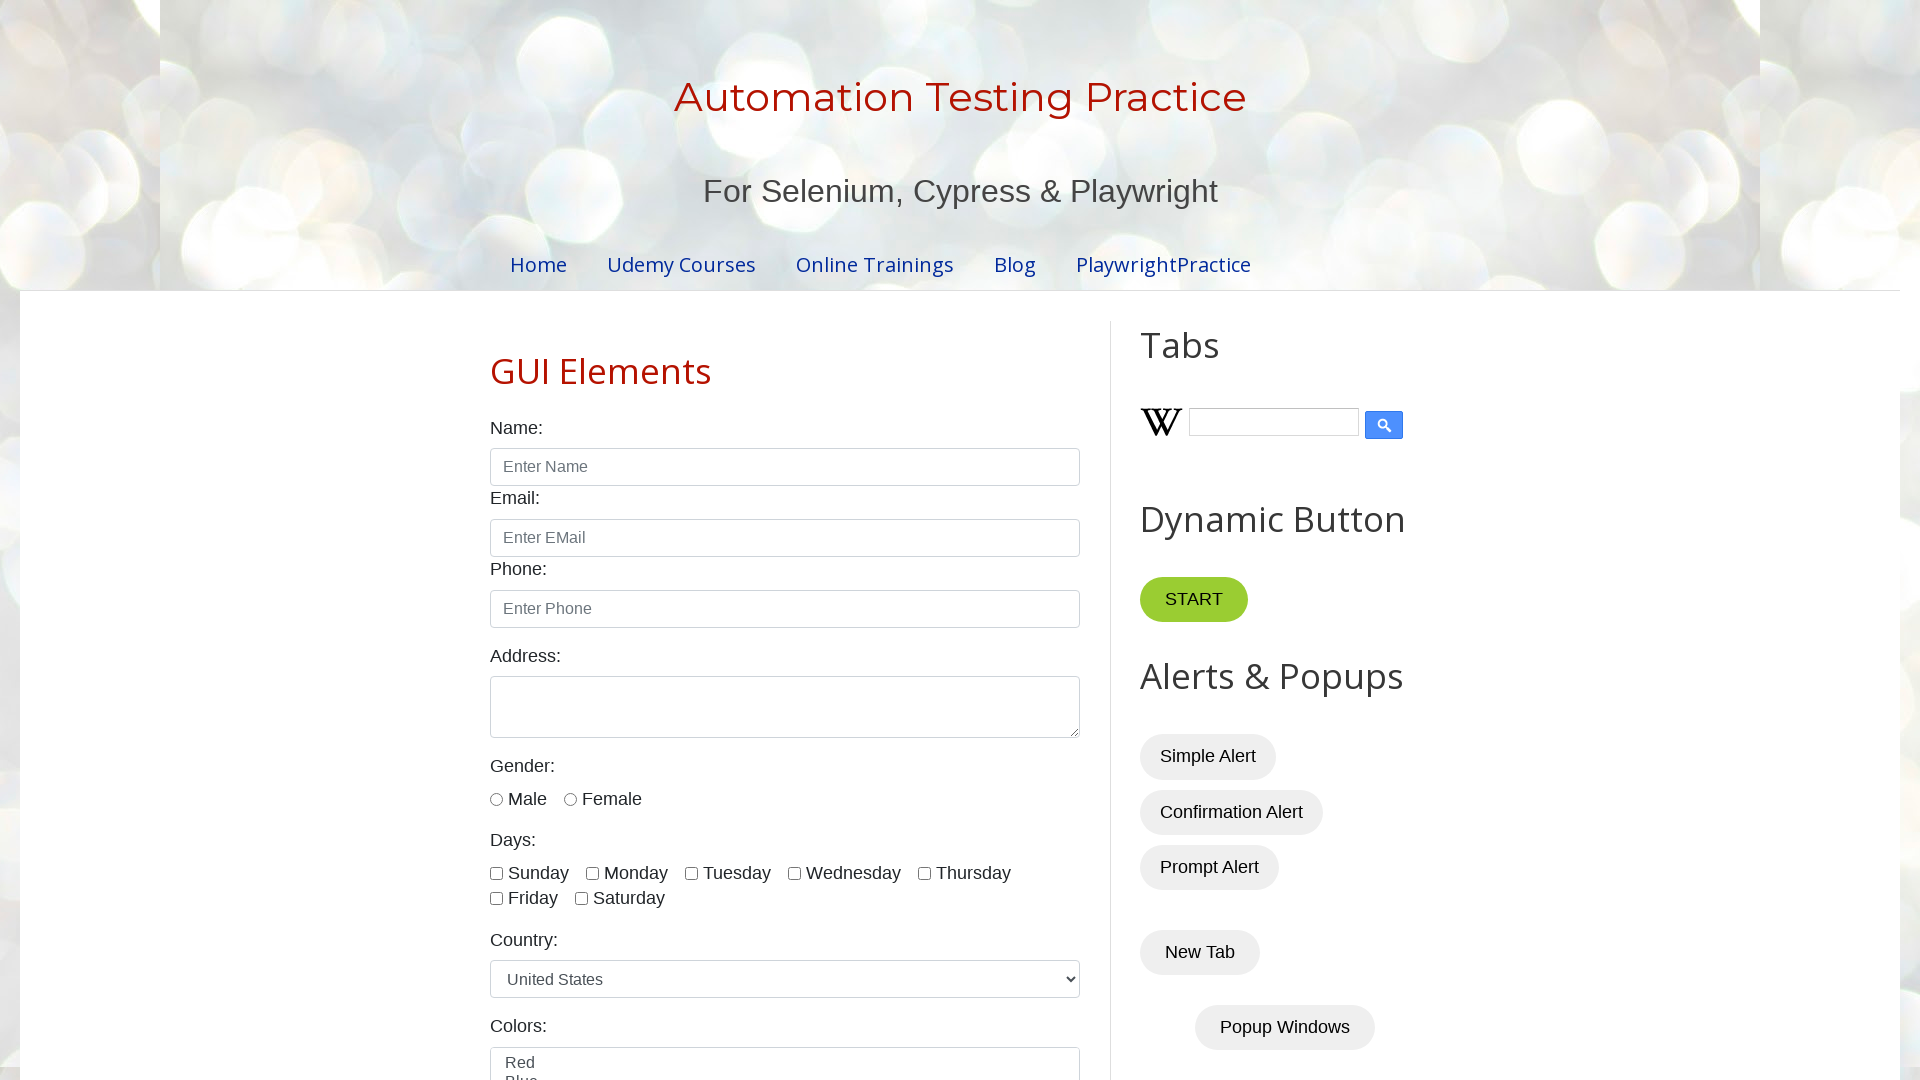

Applied 50% zoom to page using JavaScript
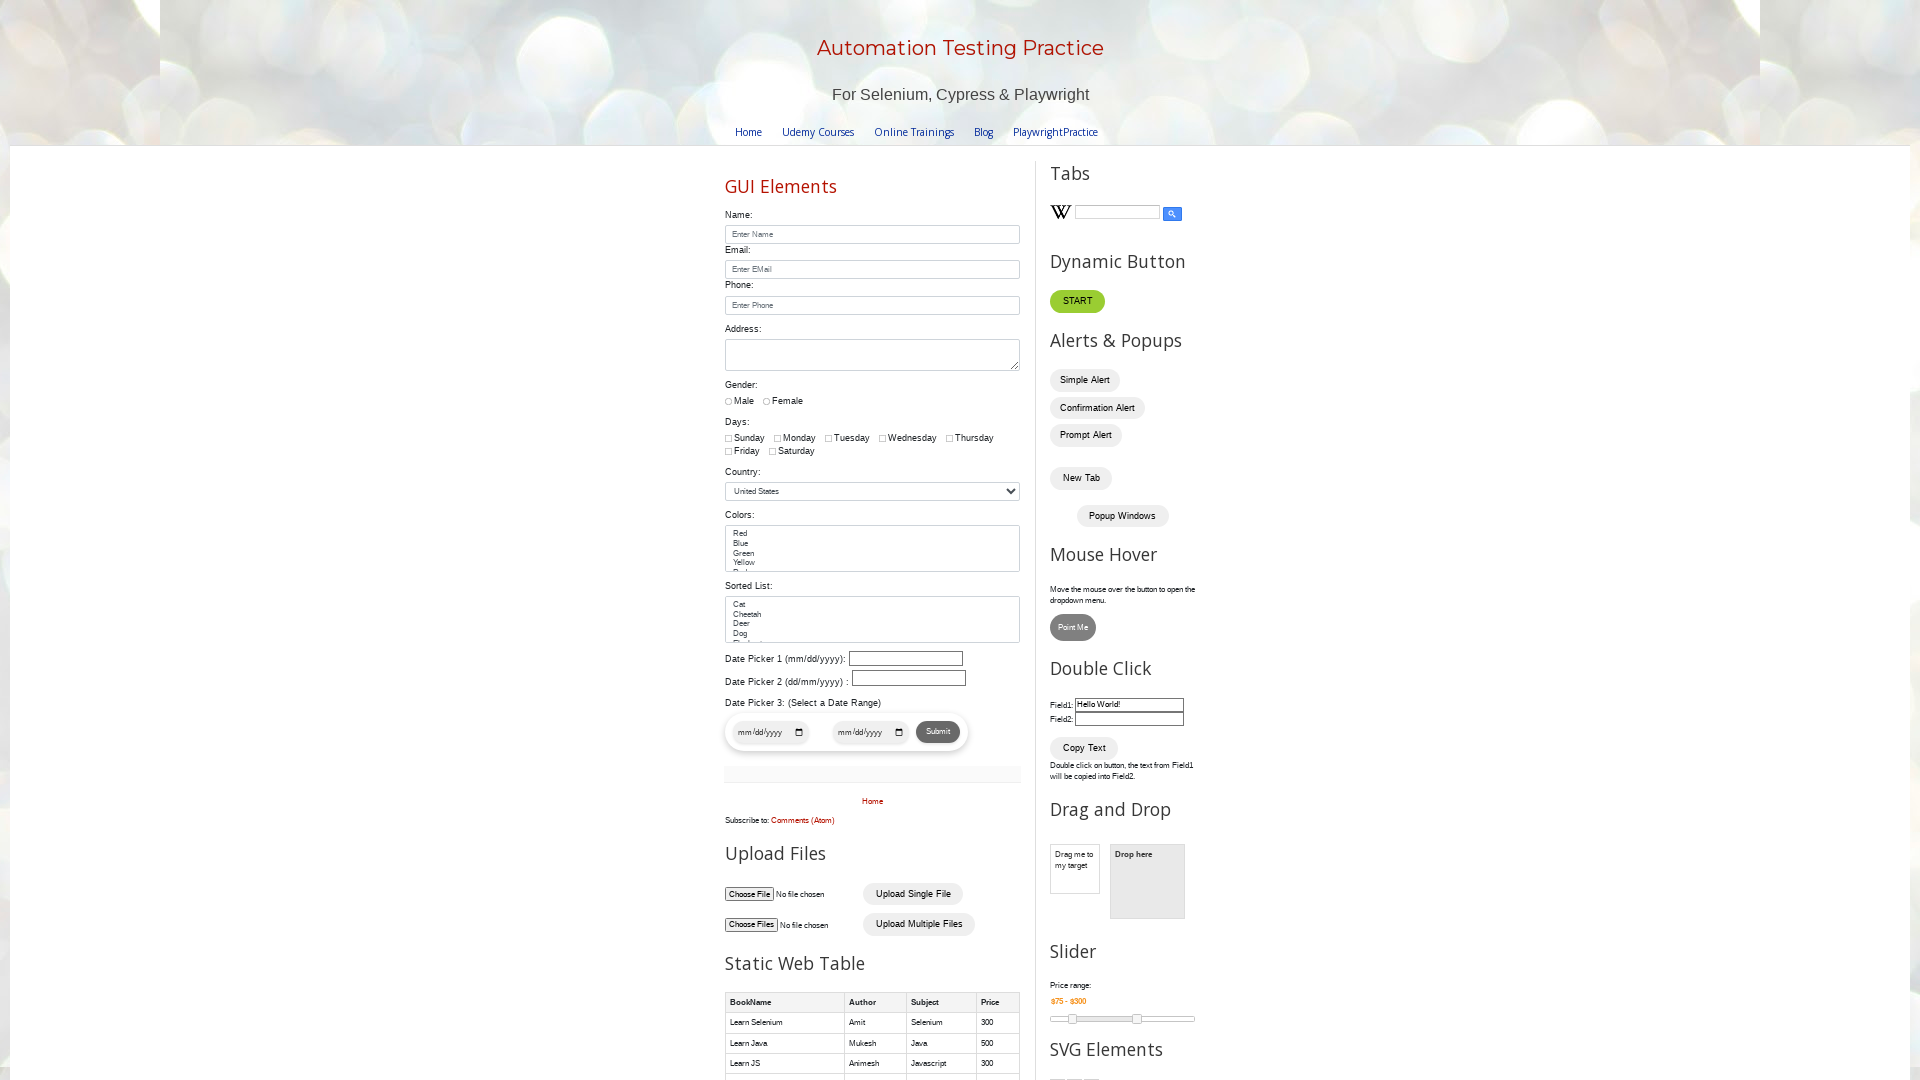

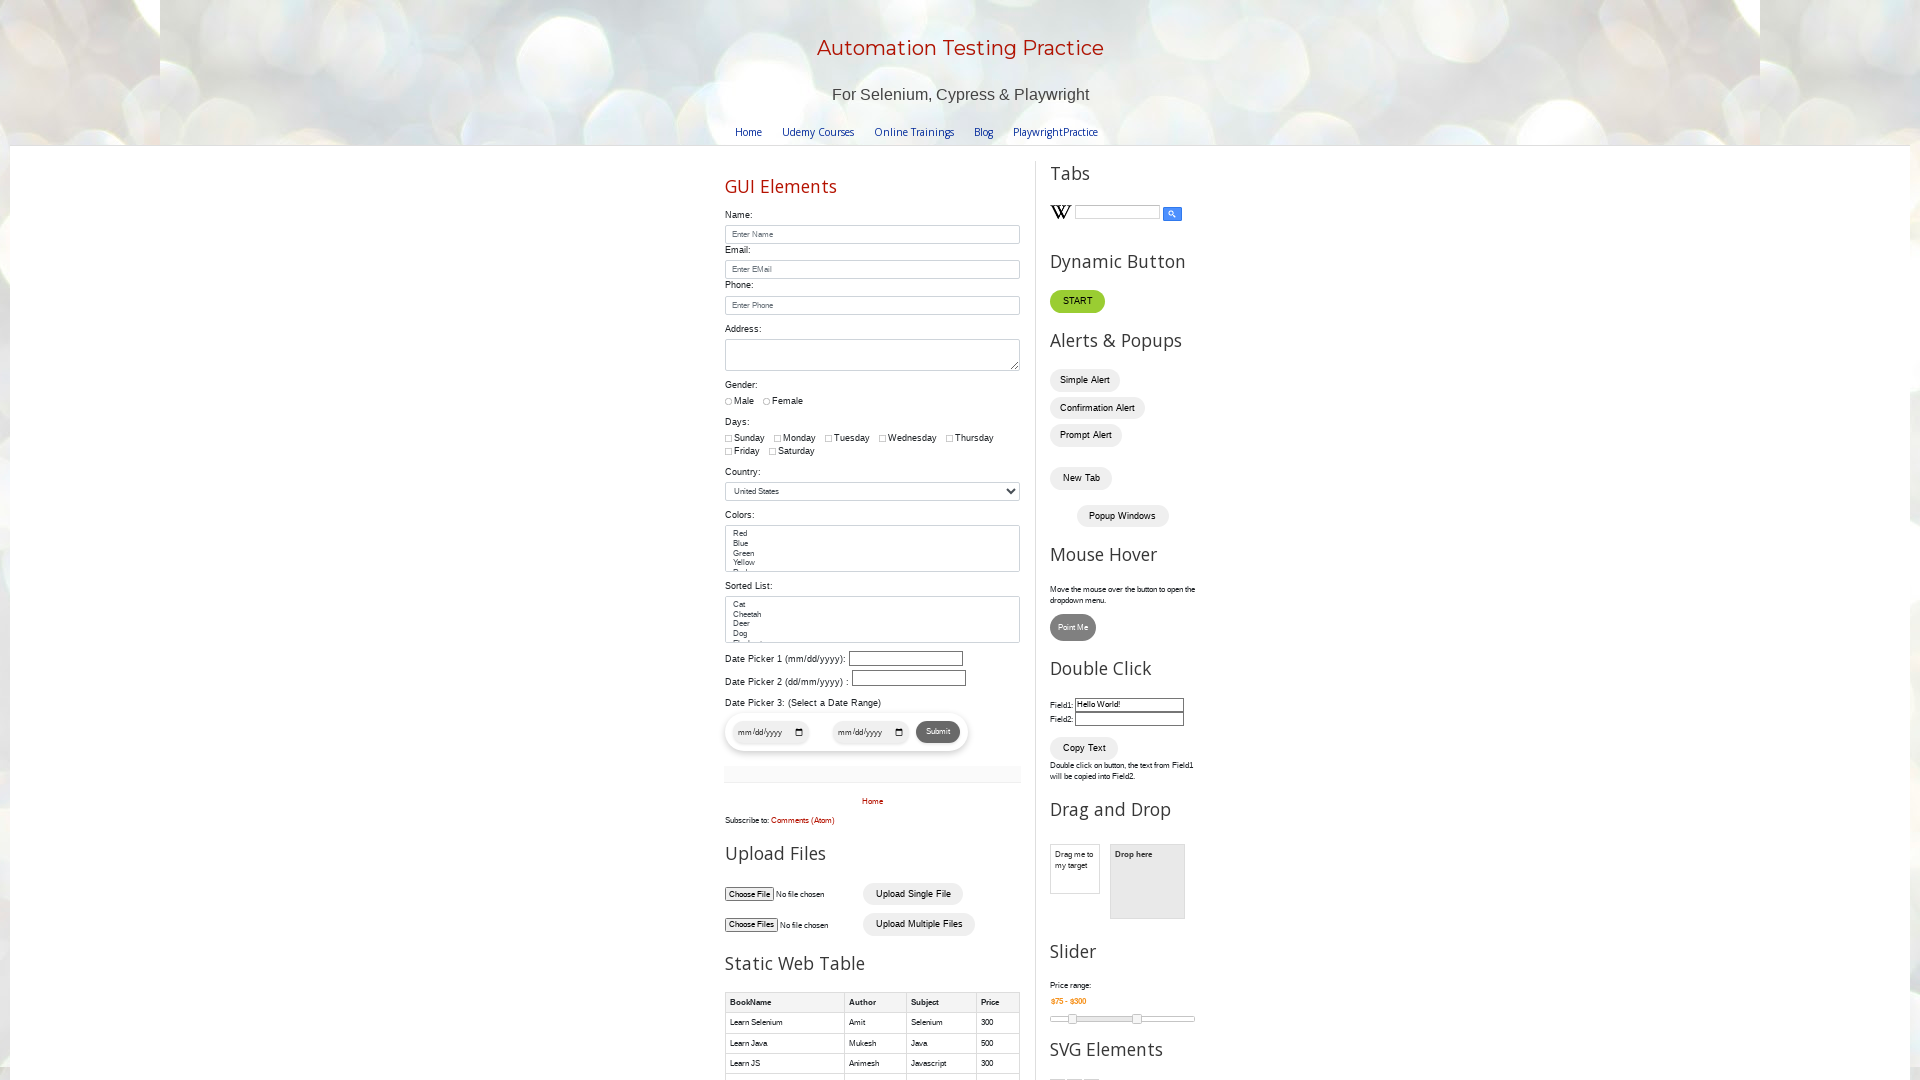